Tests dynamic loading with adequate implicit wait time by clicking Start button and verifying the text appears

Starting URL: https://automationfc.github.io/dynamic-loading/

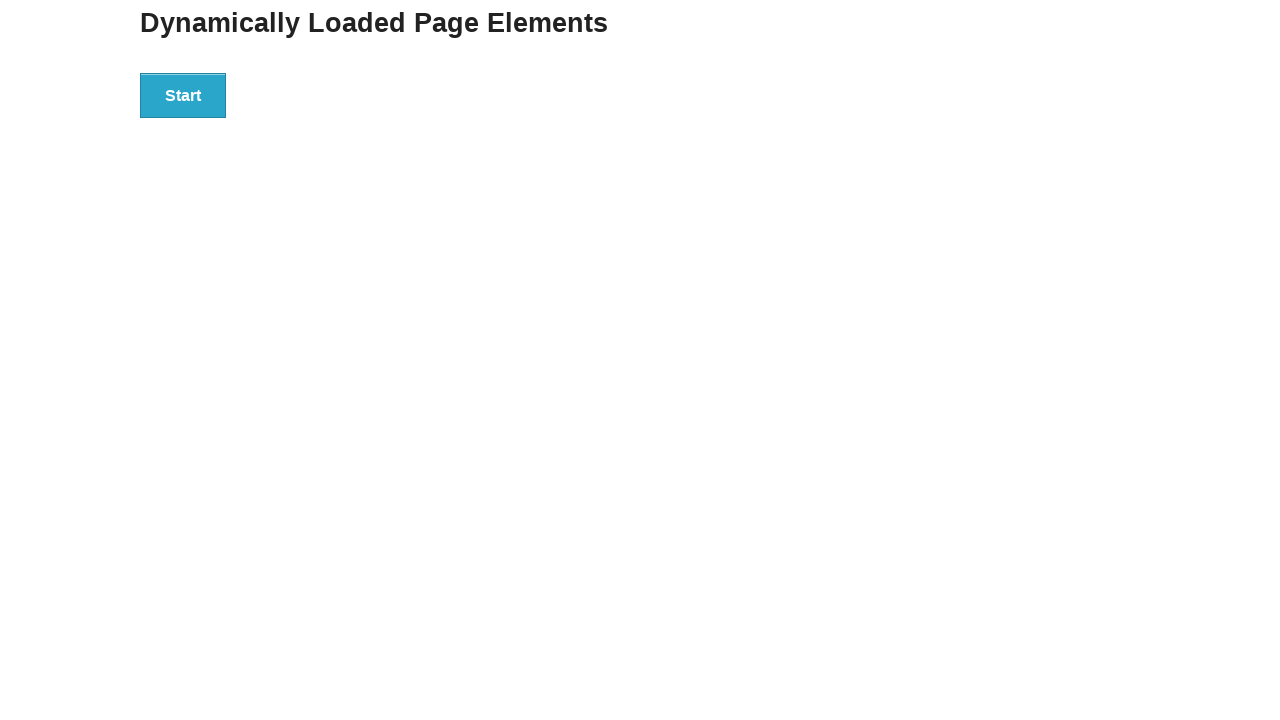

Navigated to dynamic loading test page
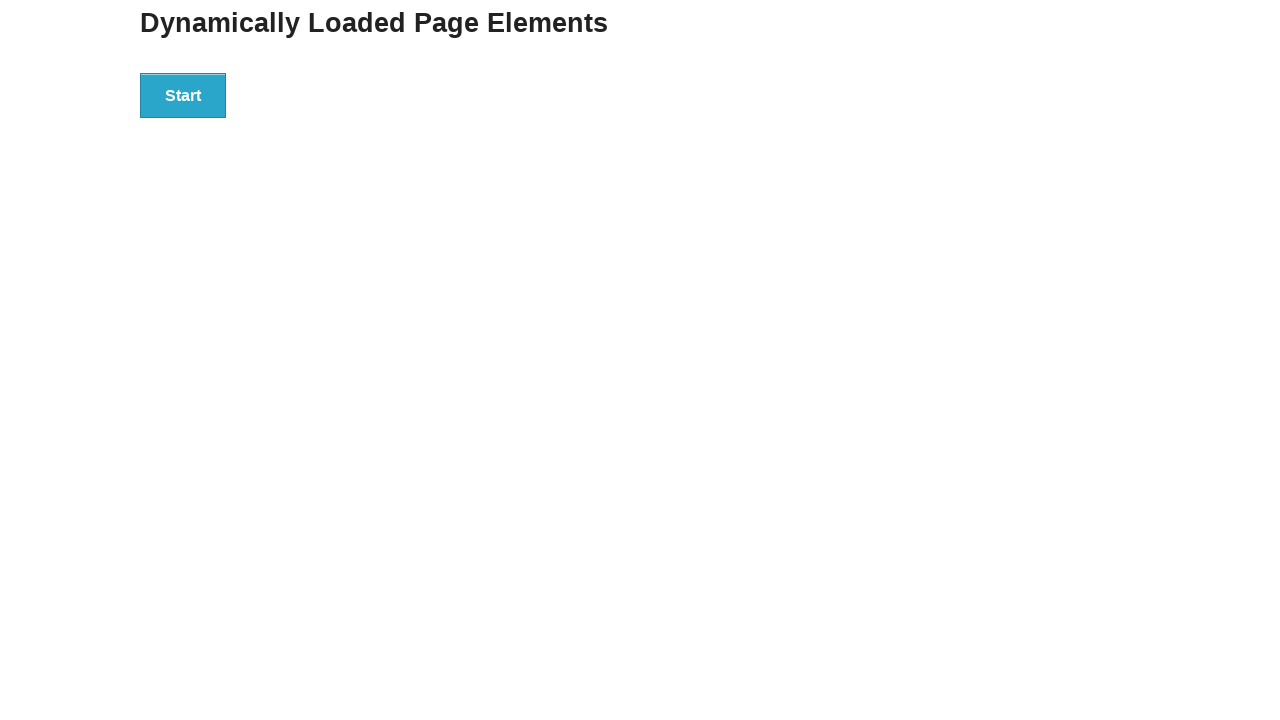

Clicked Start button to trigger dynamic loading at (183, 95) on xpath=//button[text()='Start']
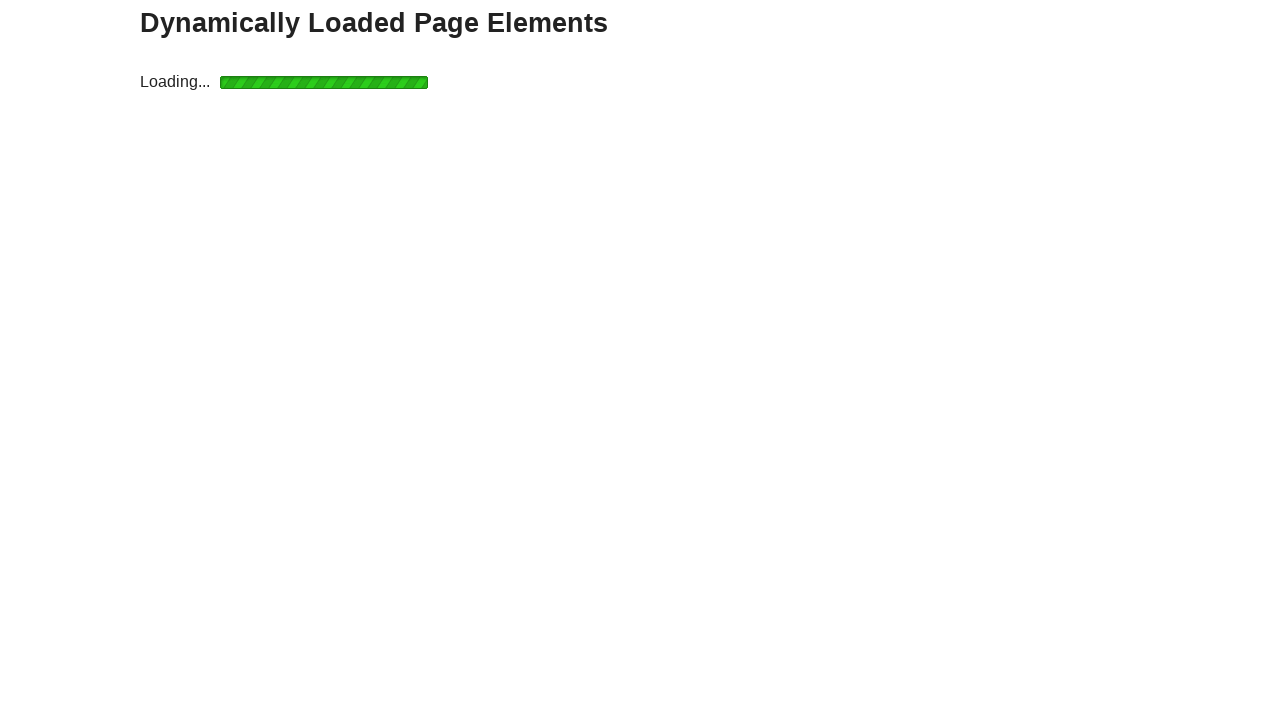

Waited for dynamic content to appear - Hello World text is now visible
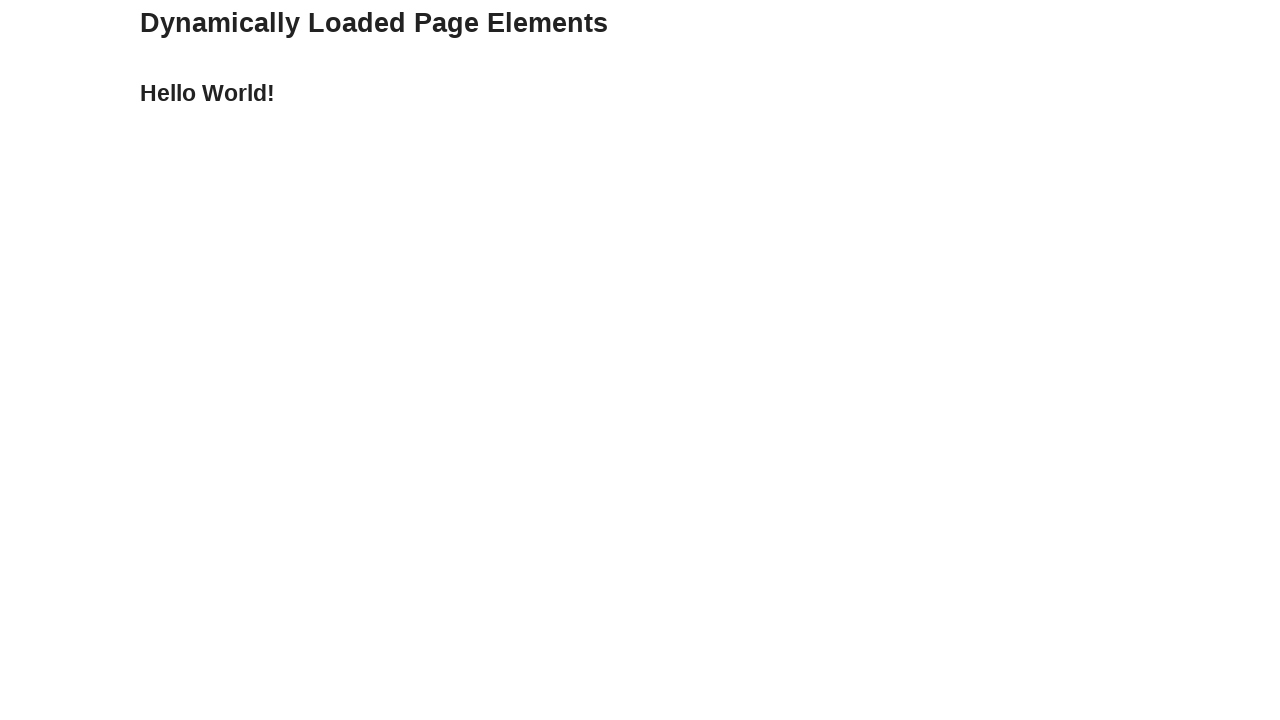

Verified that the loaded text content equals 'Hello World!'
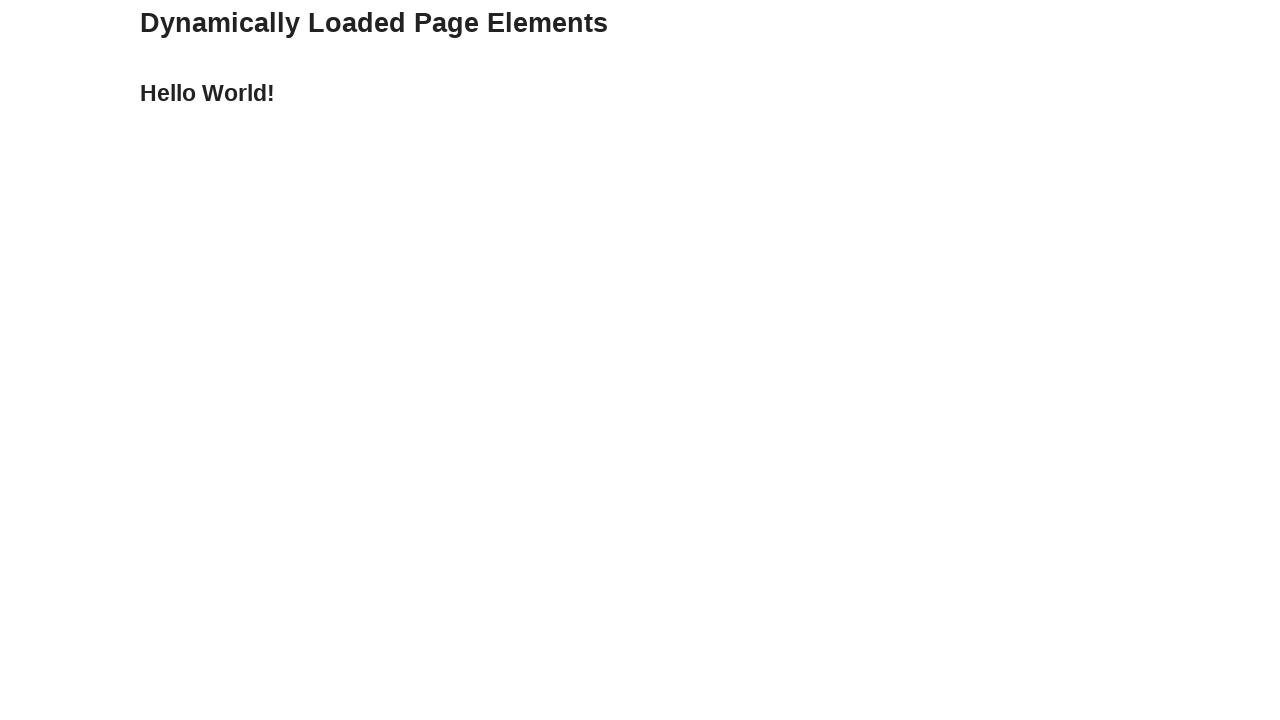

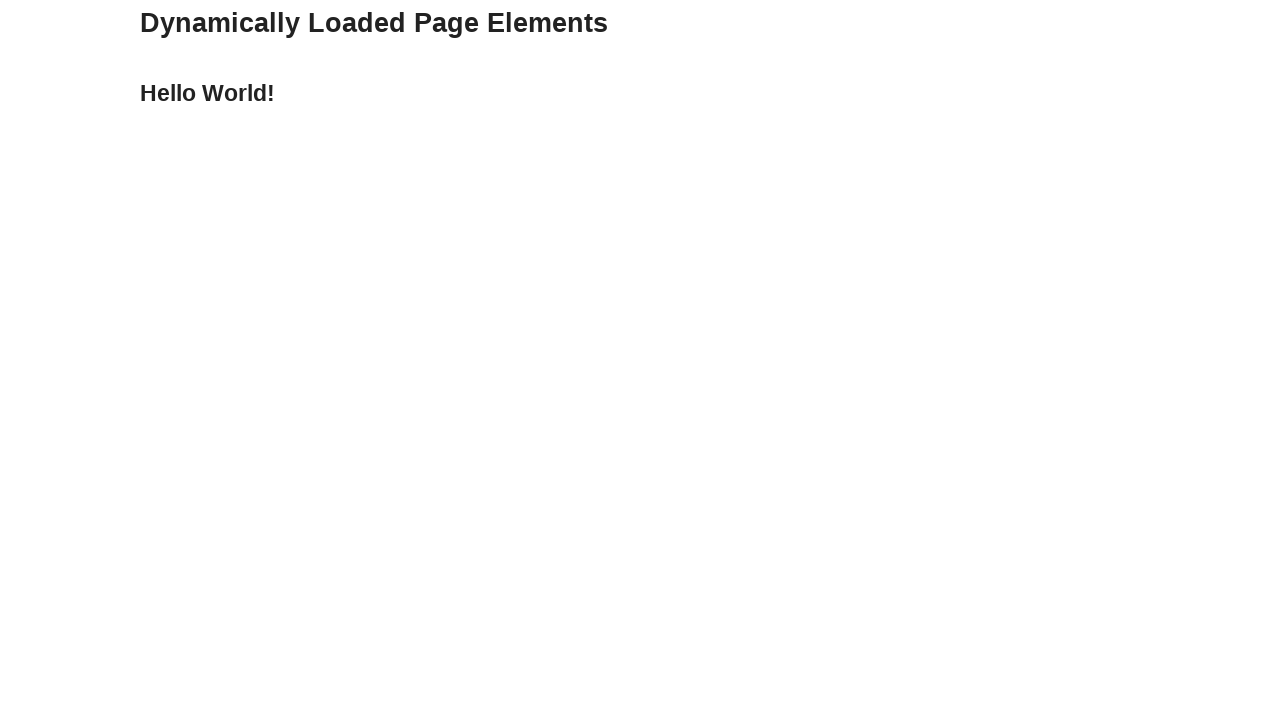